Tests window handling by opening a new window, verifying content in both windows, and switching between them

Starting URL: https://the-internet.herokuapp.com/windows

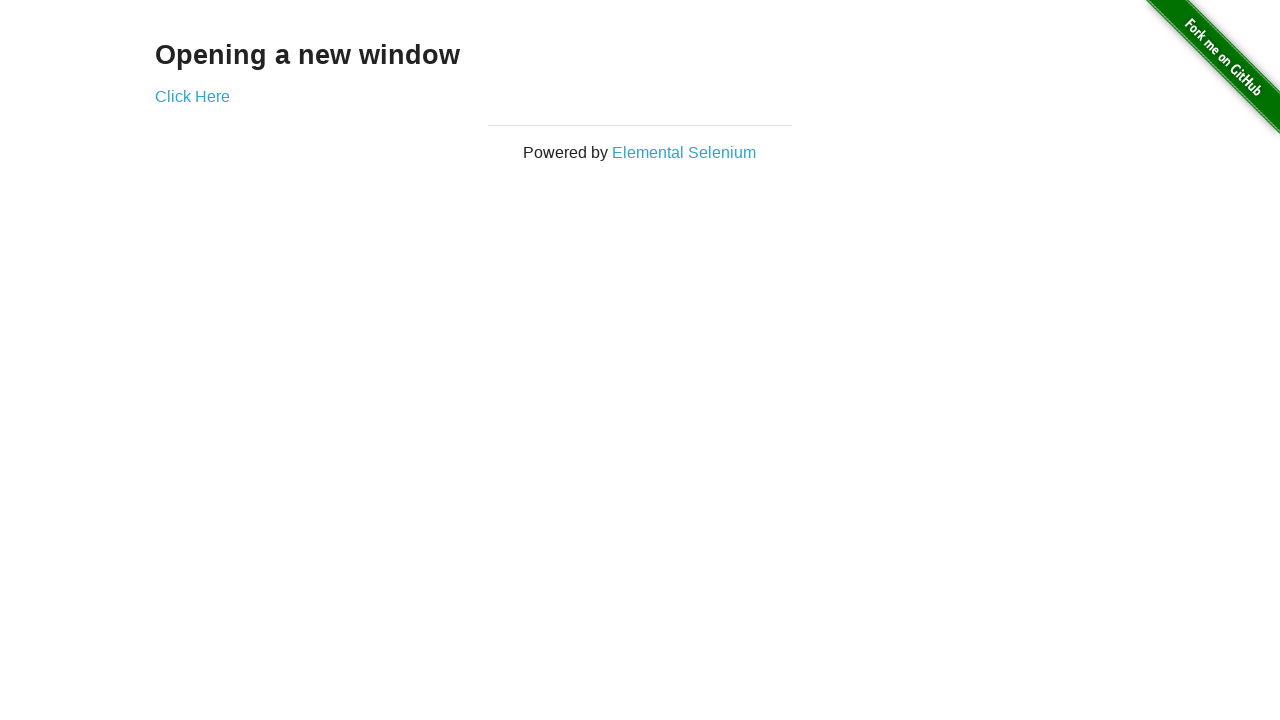

Verified main page heading text is 'Opening a new window'
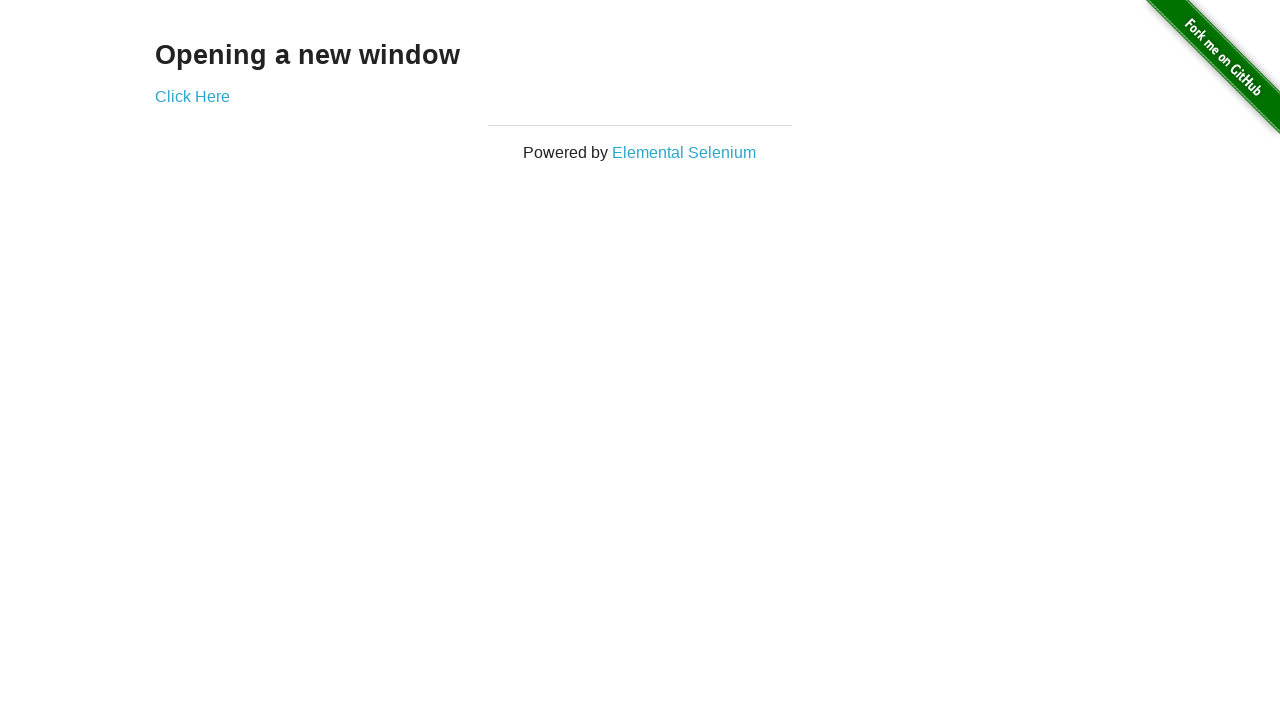

Verified main page title is 'The Internet'
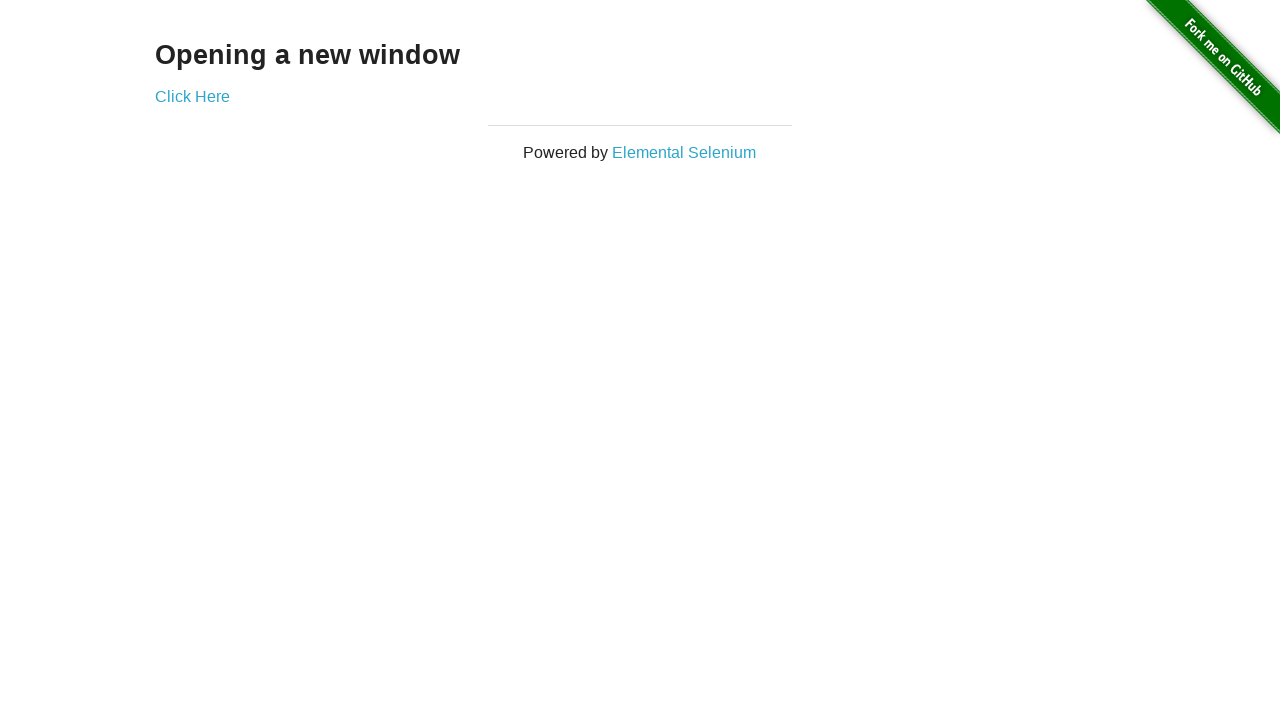

Clicked 'Click Here' link to open new window at (192, 96) on text=Click Here
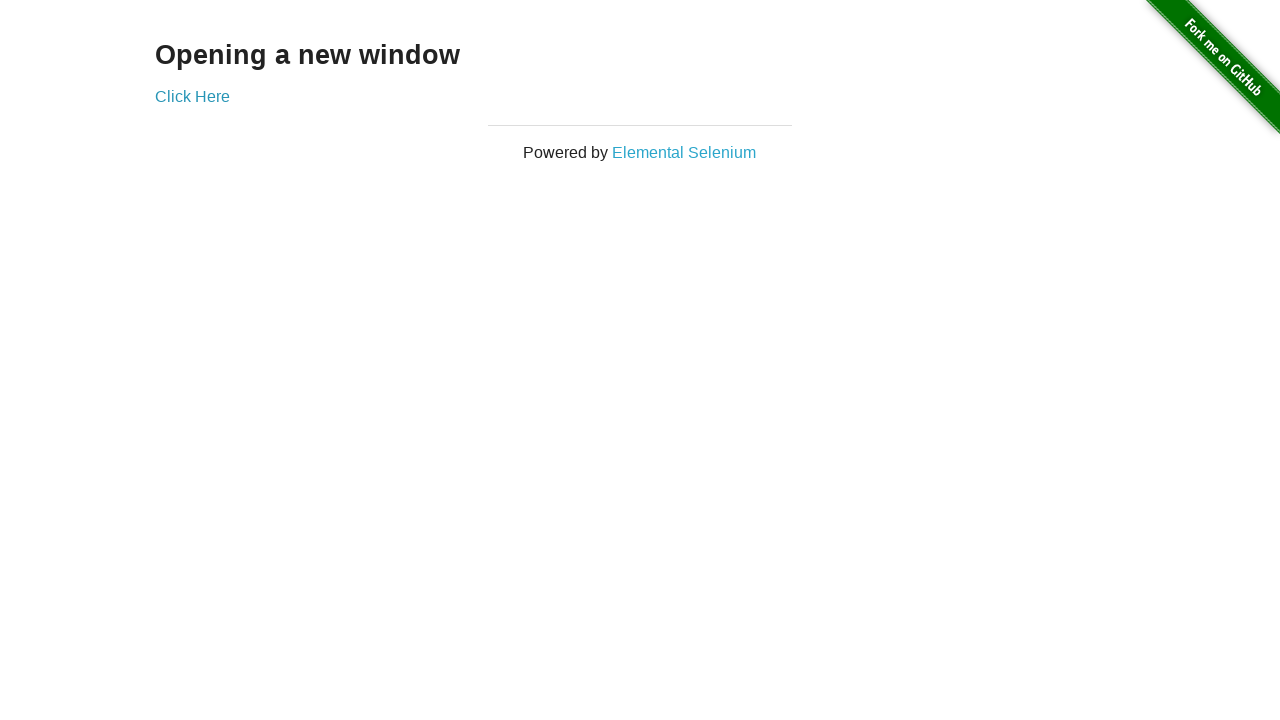

New window opened and captured
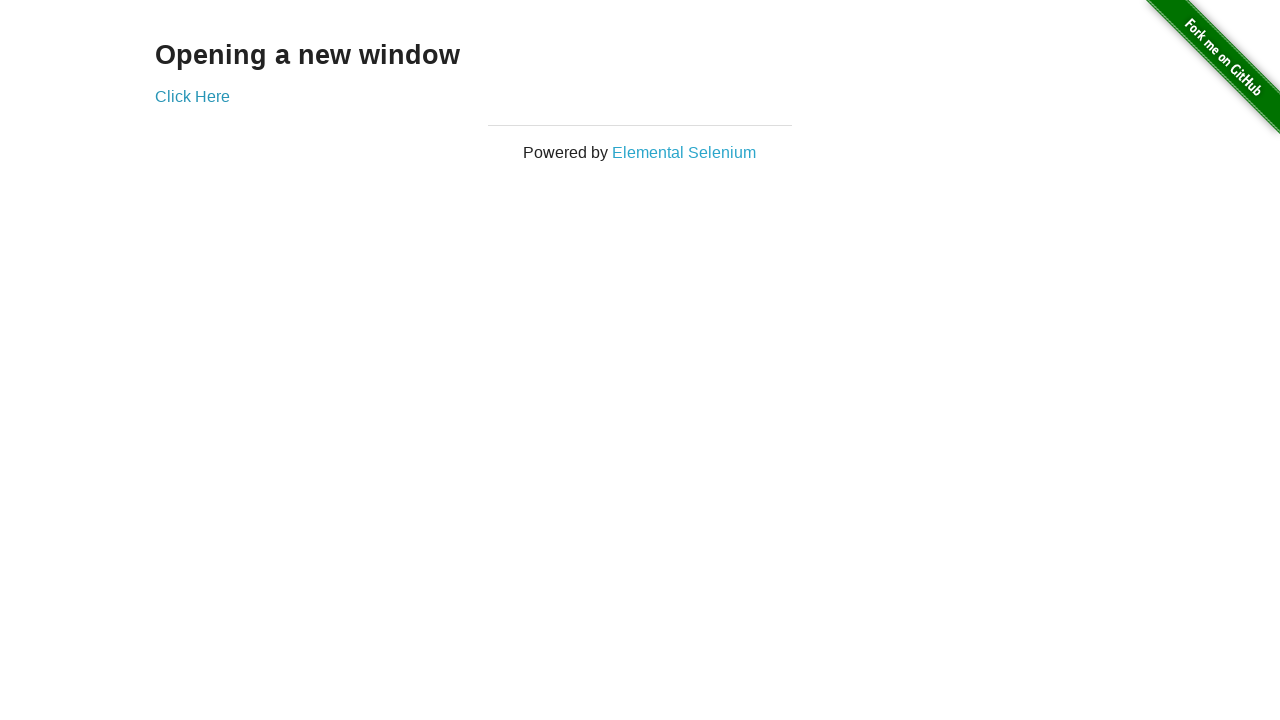

New window finished loading
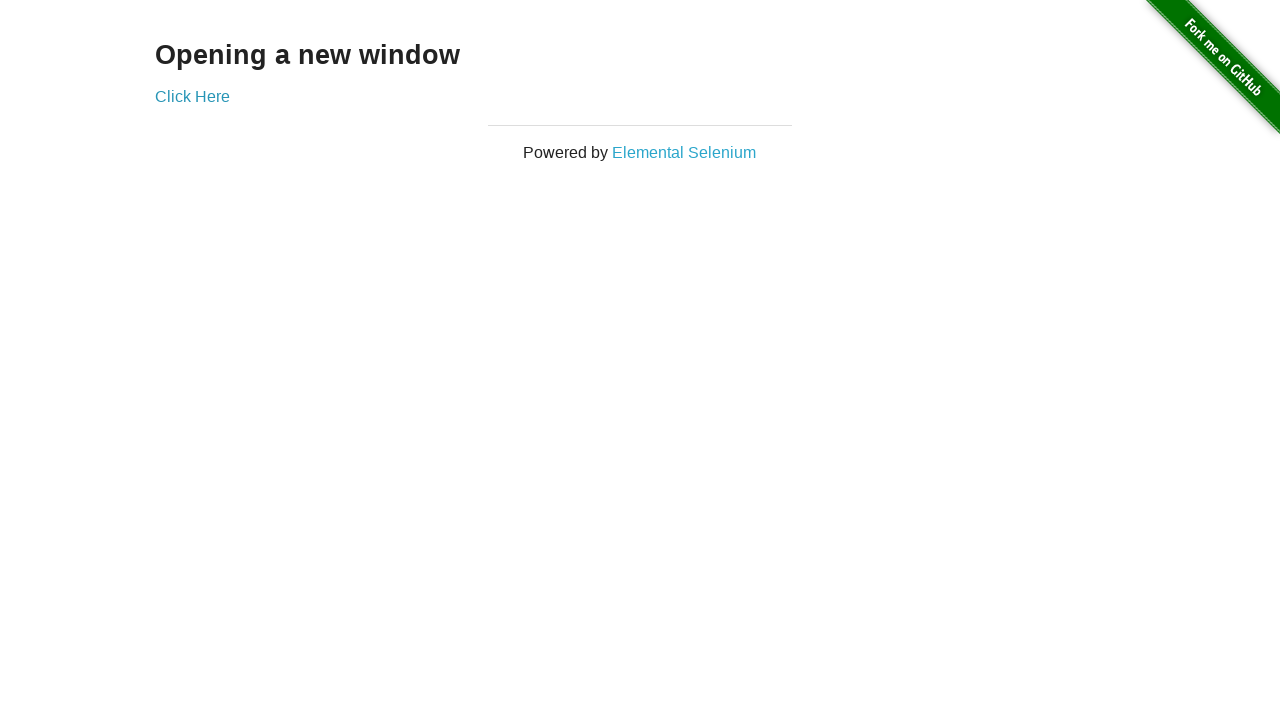

Verified new window title is 'New Window'
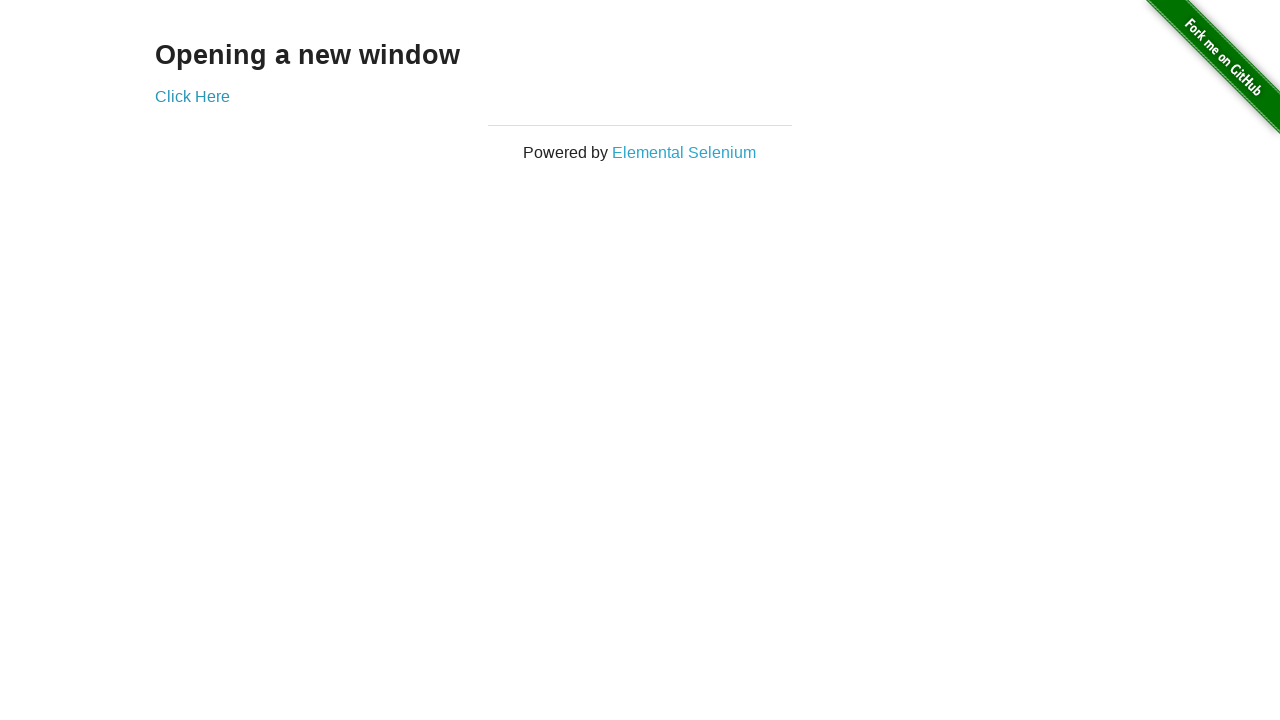

Verified new window heading text is 'New Window'
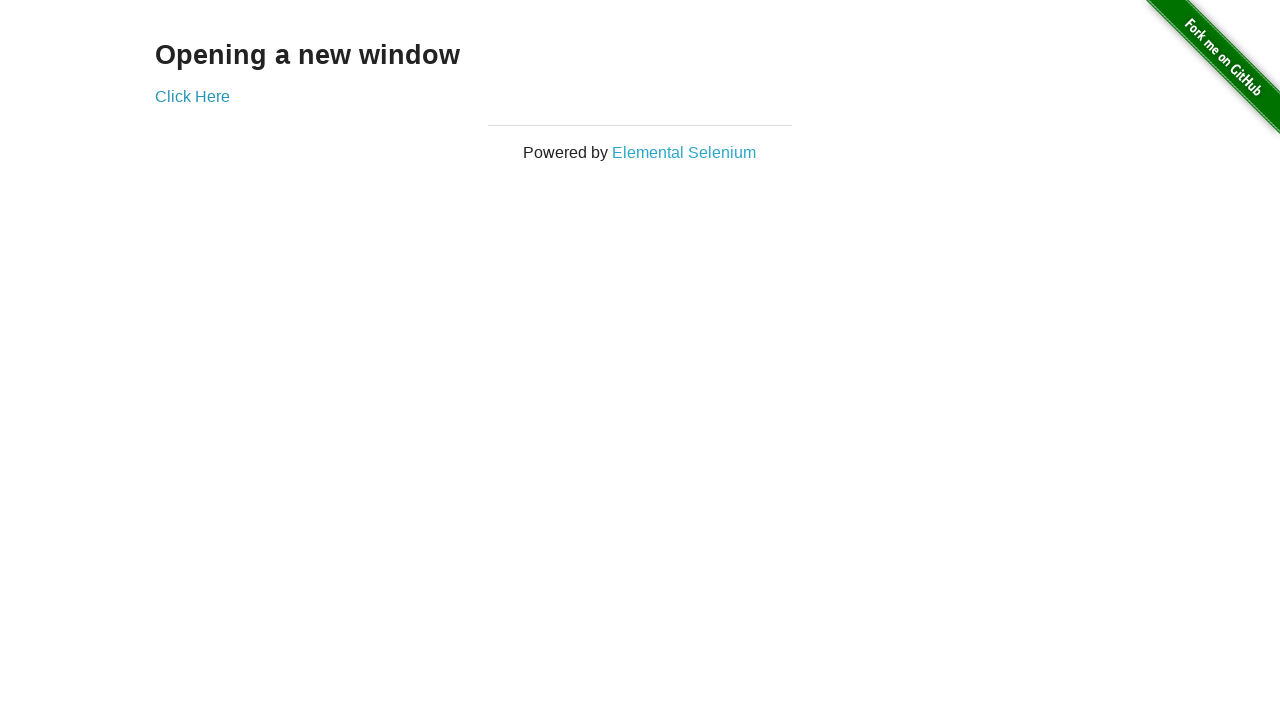

Switched back to original window
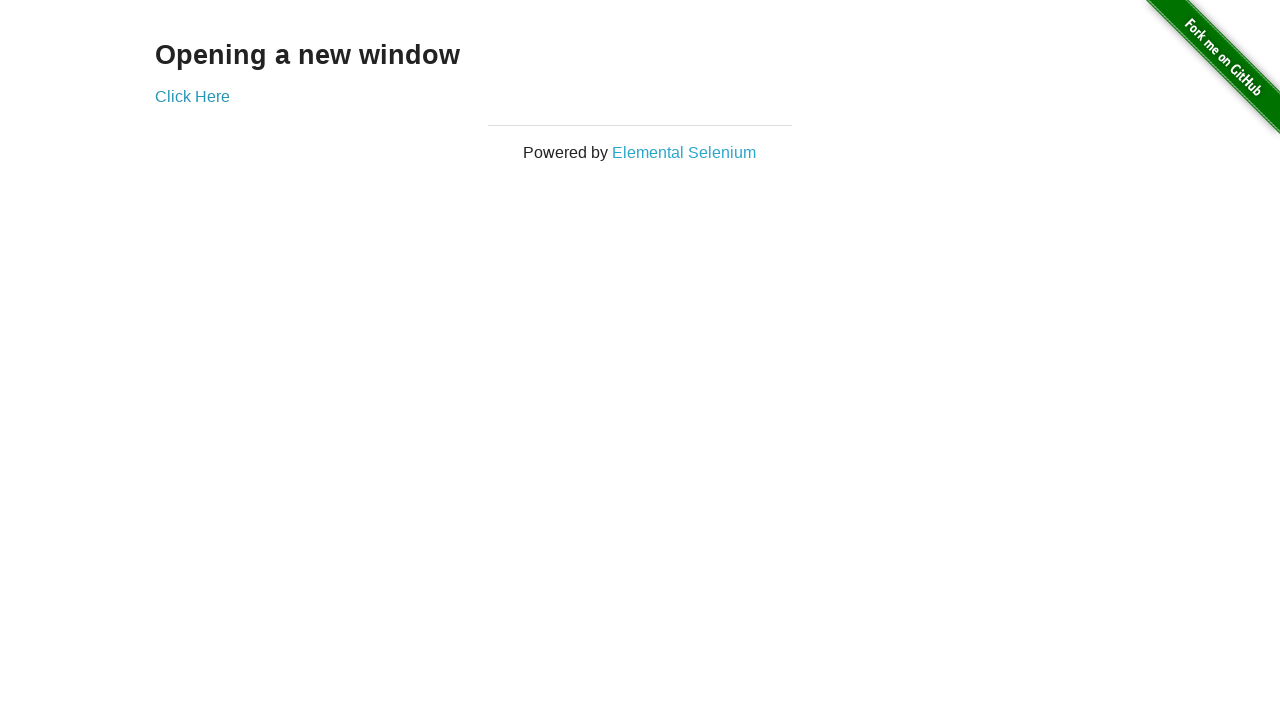

Verified original window title is still 'The Internet'
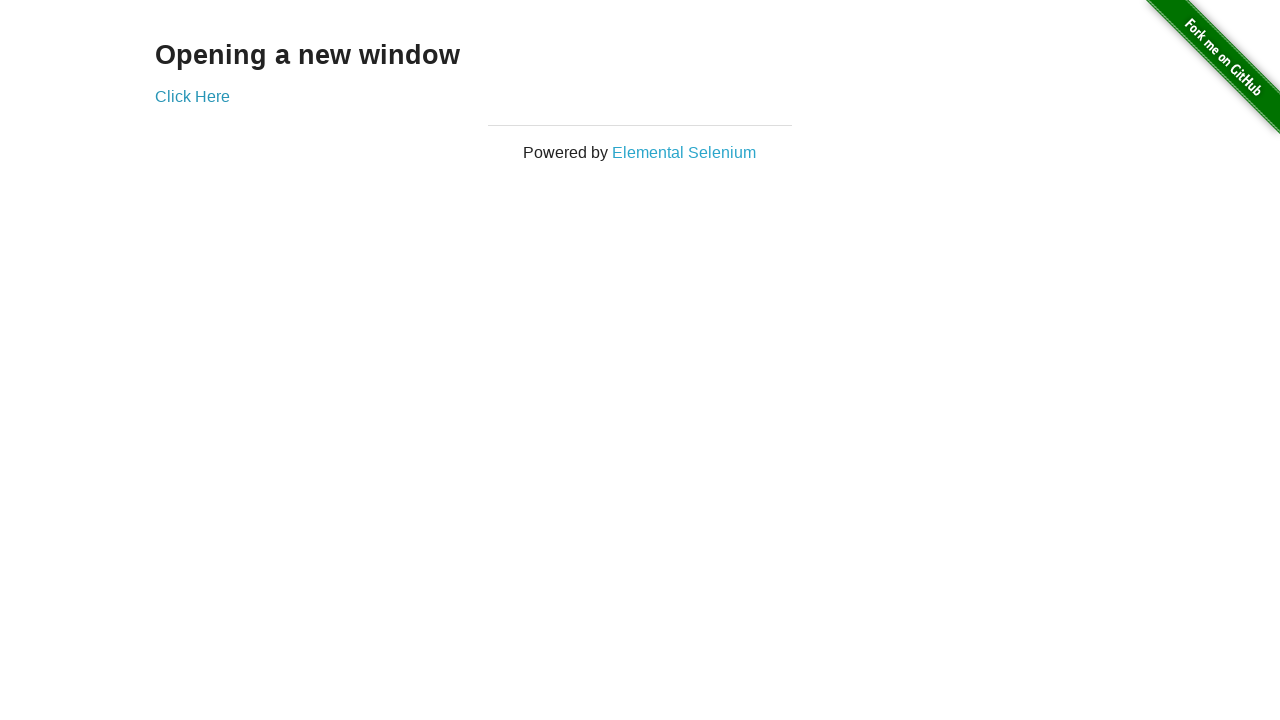

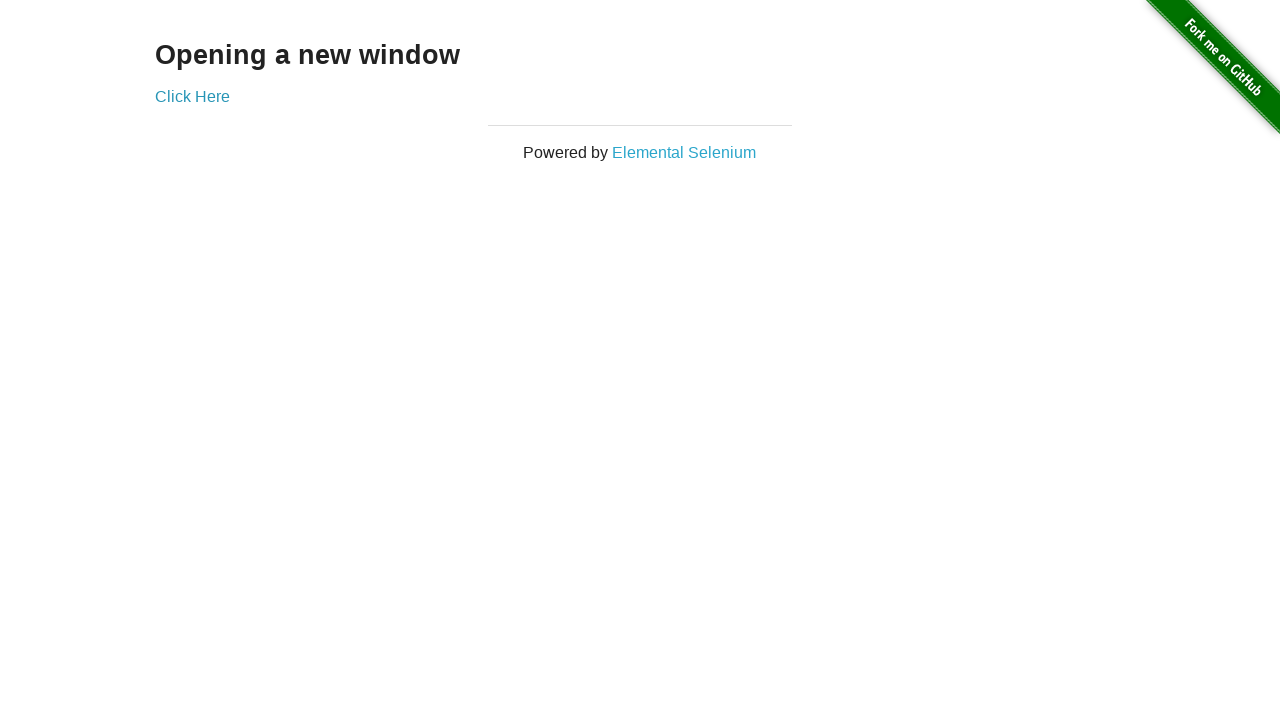